Tests the website analysis functionality on xtool.ru by entering a URL into the search form and clicking the analyze button

Starting URL: https://xtool.ru/

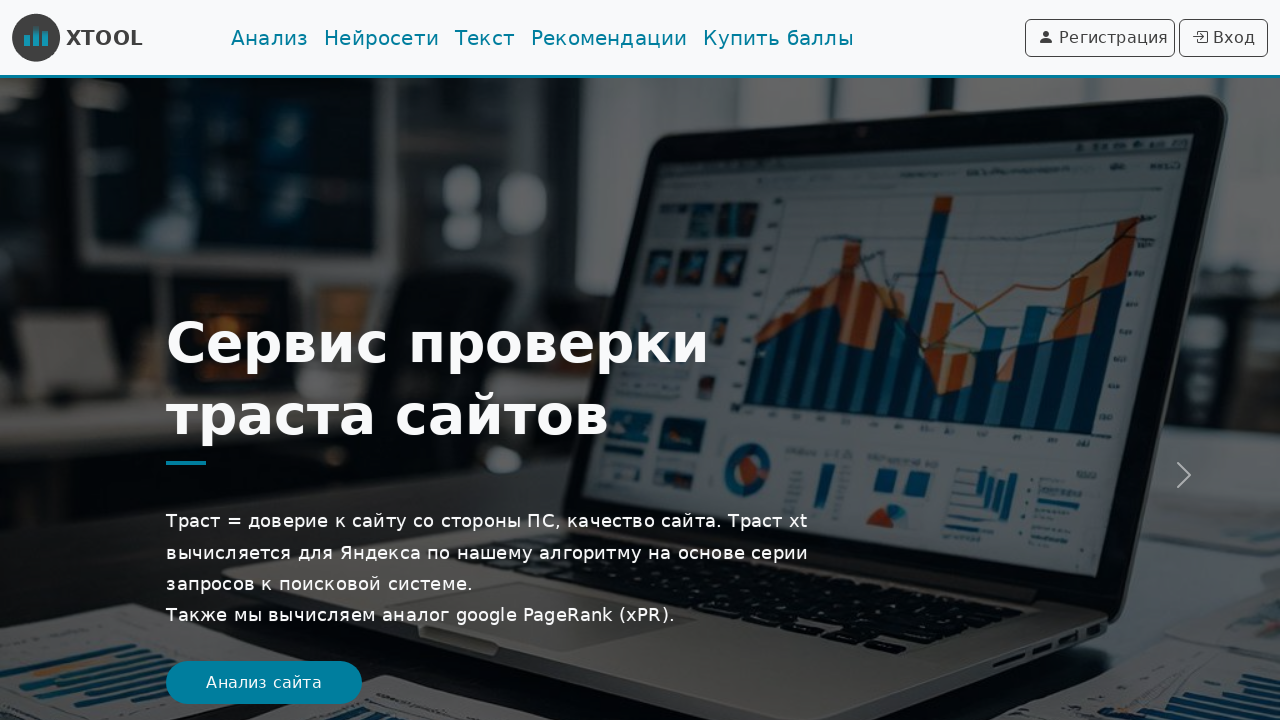

Filled URL input field with 'https://www.tune-it.ru/' on //main/div/form/div/input
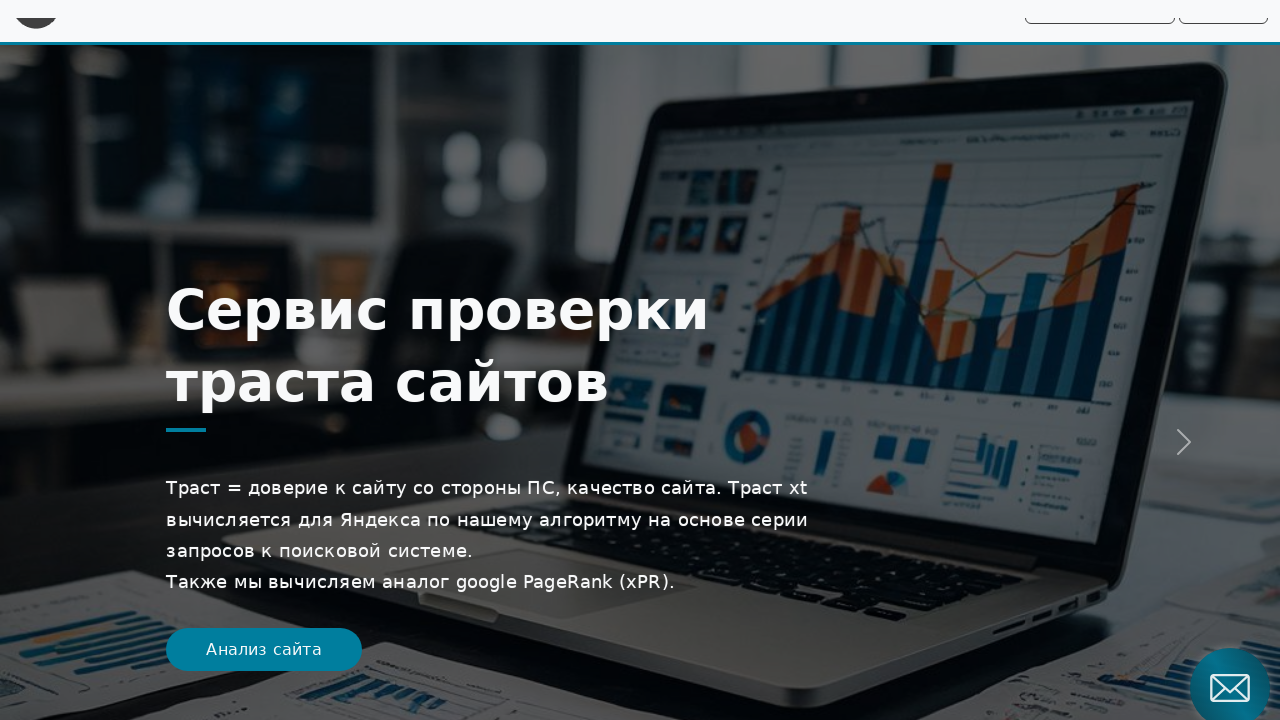

Clicked analyze button to start website analysis at (962, 696) on xpath=/html/body/main/div[1]/form/div/button
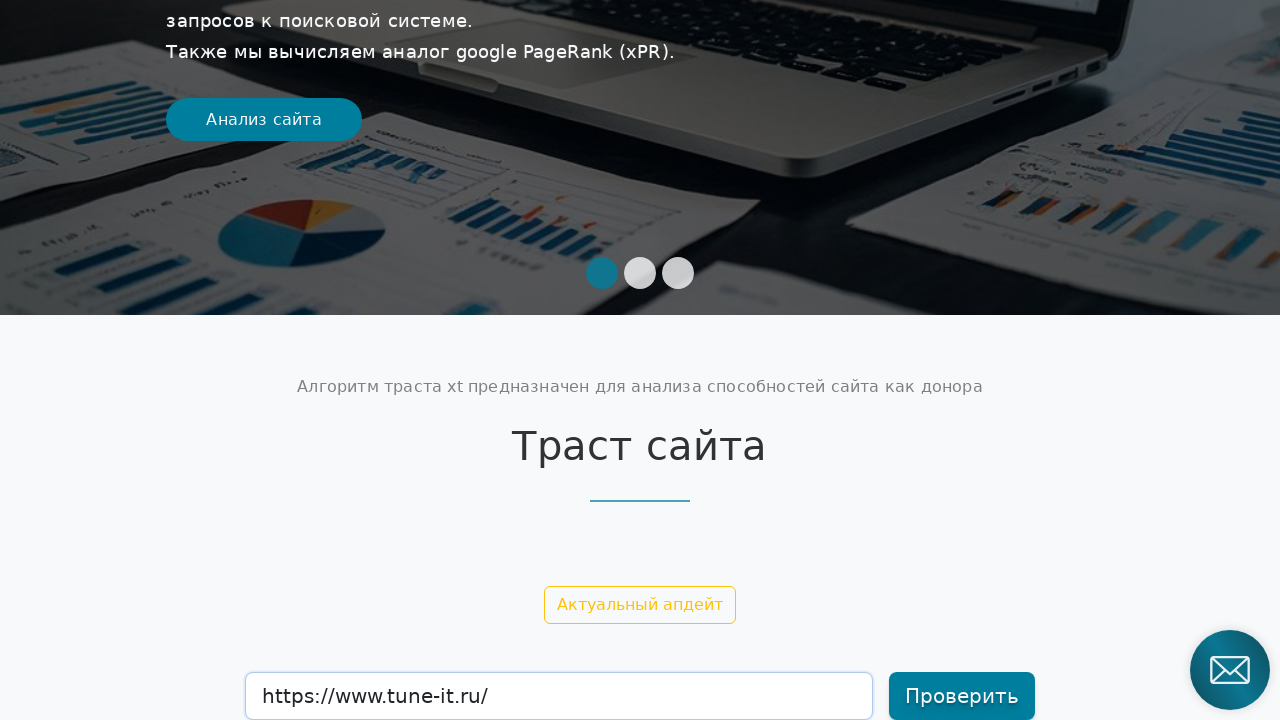

Analysis results loaded and network idle
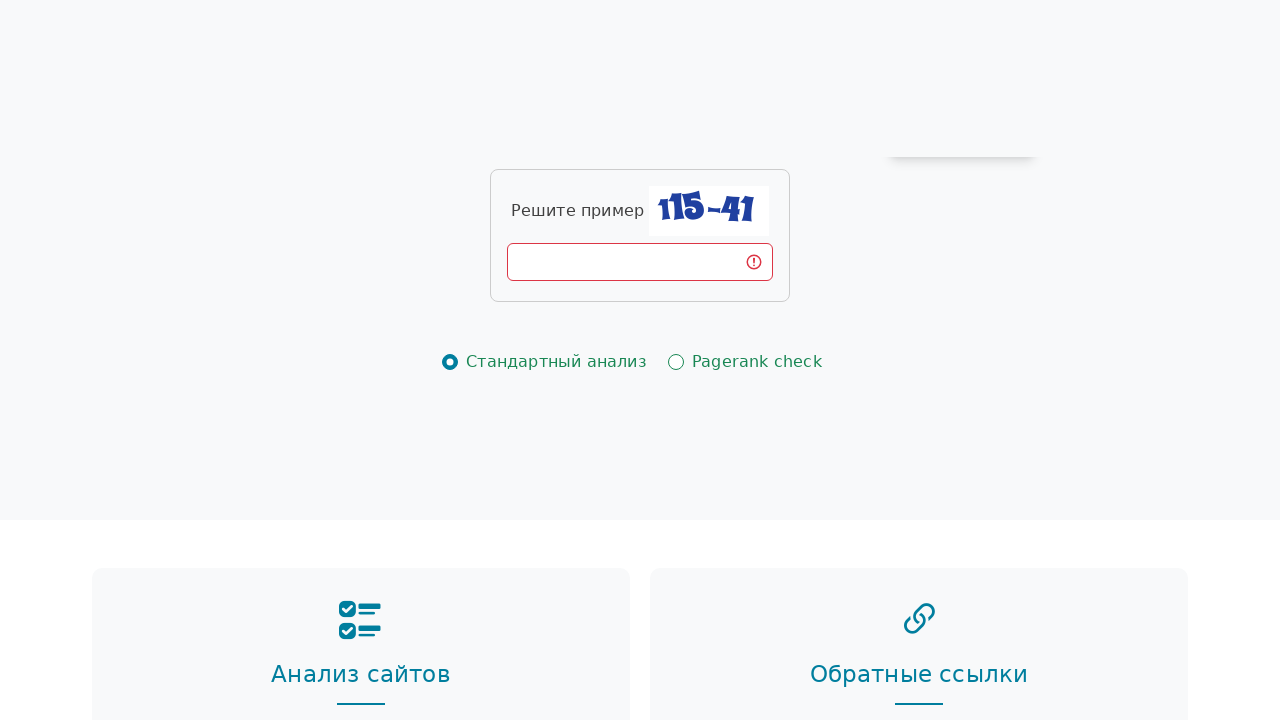

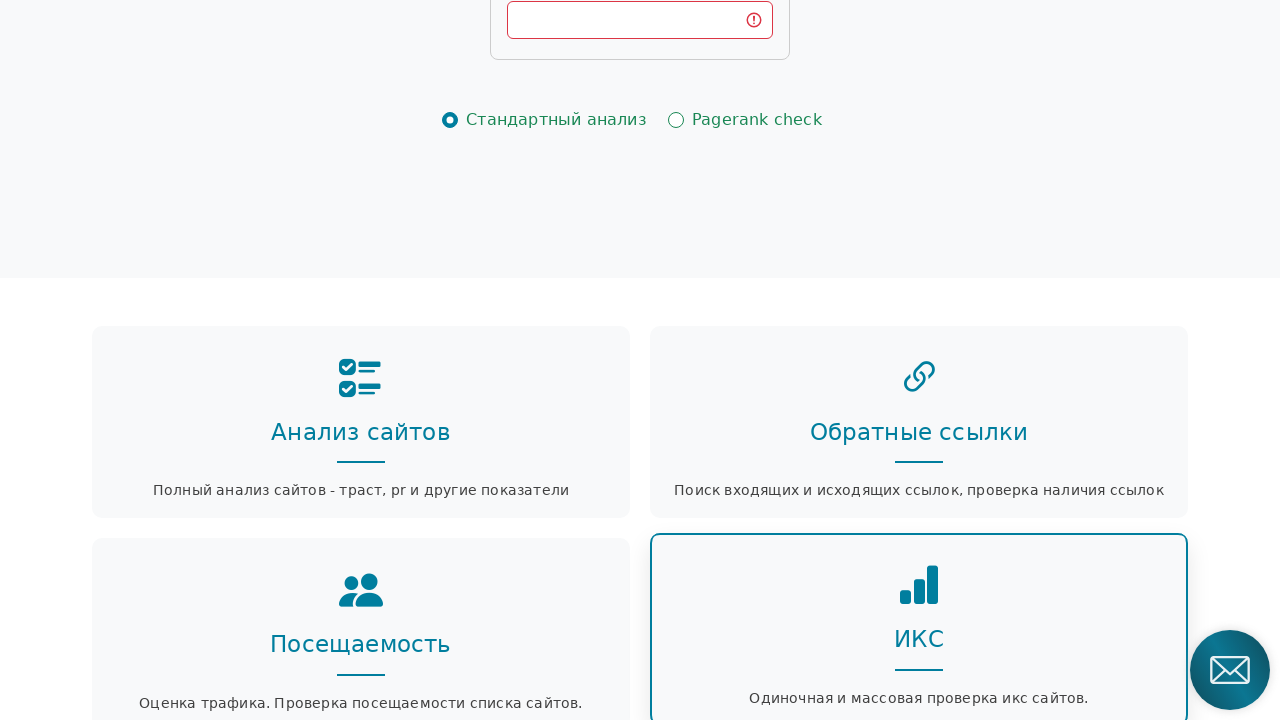